Tests JavaScript prompt alert functionality by clicking the prompt button, entering text into the alert input box, and verifying the entered text is displayed on the page

Starting URL: https://the-internet.herokuapp.com/javascript_alerts

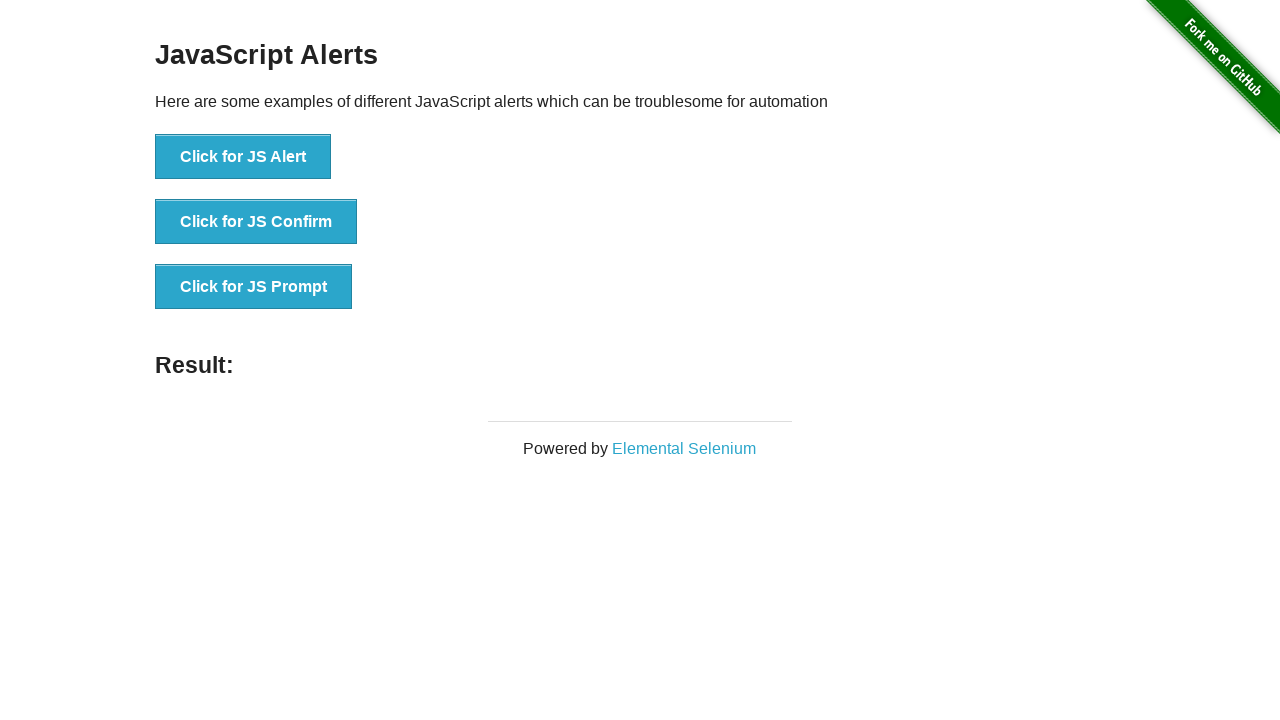

Clicked 'Click for JS Prompt' button to trigger alert at (254, 287) on xpath=//button[normalize-space()='Click for JS Prompt']
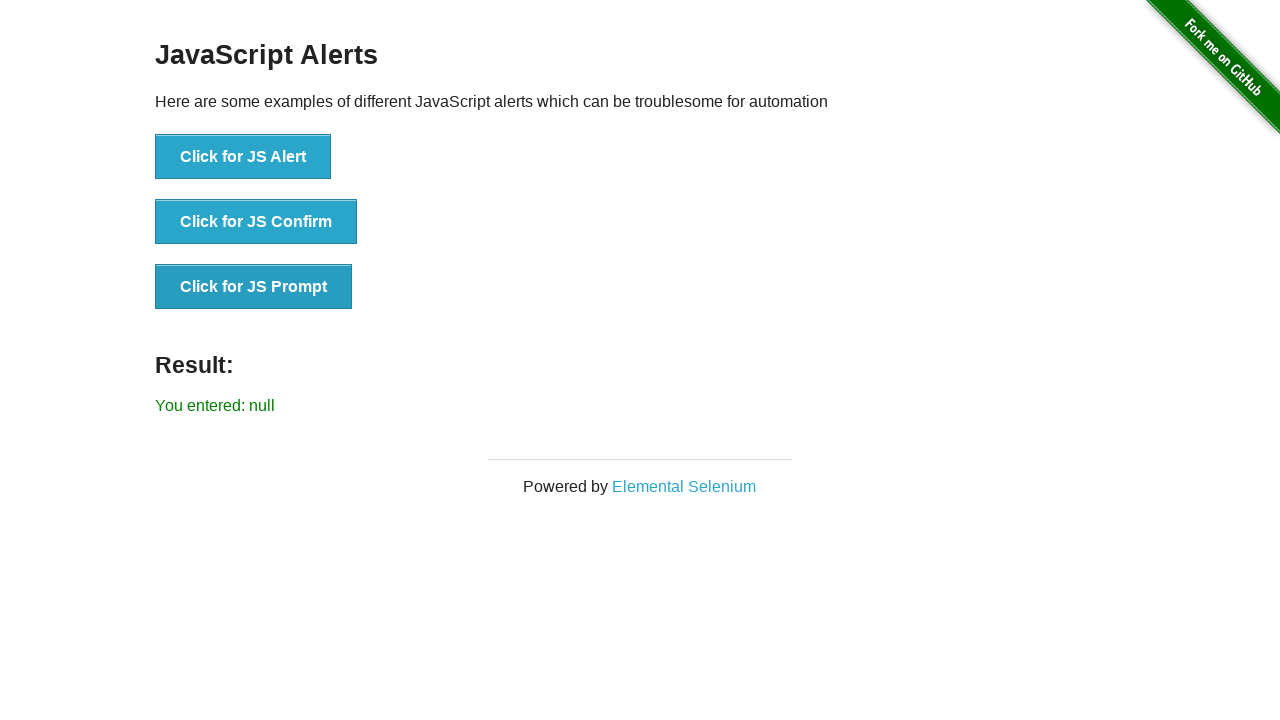

Set up dialog handler to accept prompt with text 'Welcome To Selenium'
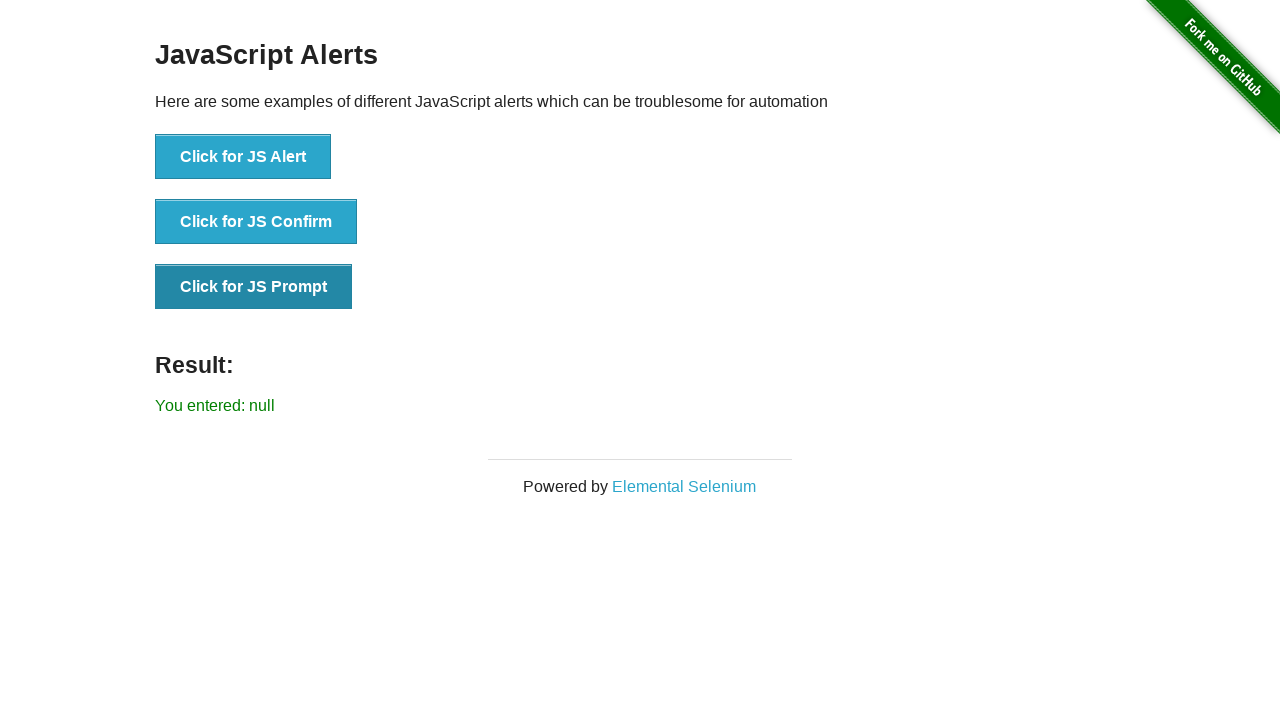

Clicked 'Click for JS Prompt' button again to trigger dialog with handler active at (254, 287) on xpath=//button[normalize-space()='Click for JS Prompt']
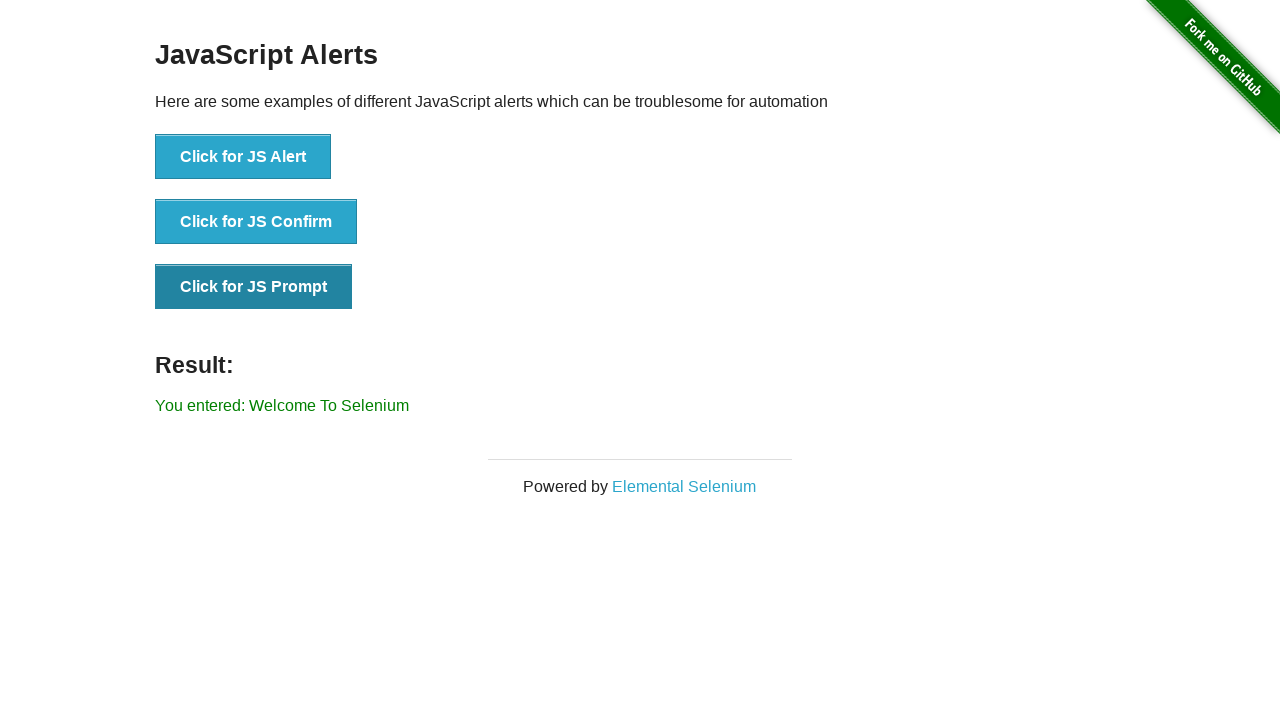

Retrieved result text from page
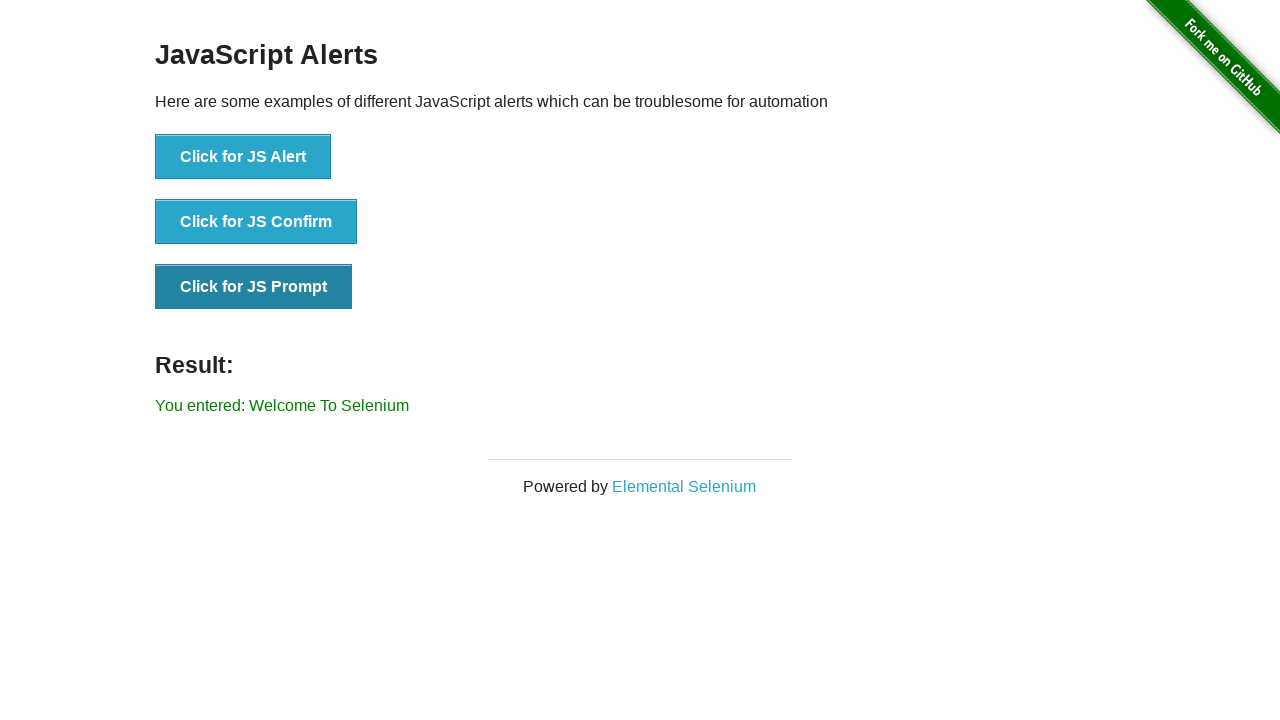

Test Passed - result text matches expected value
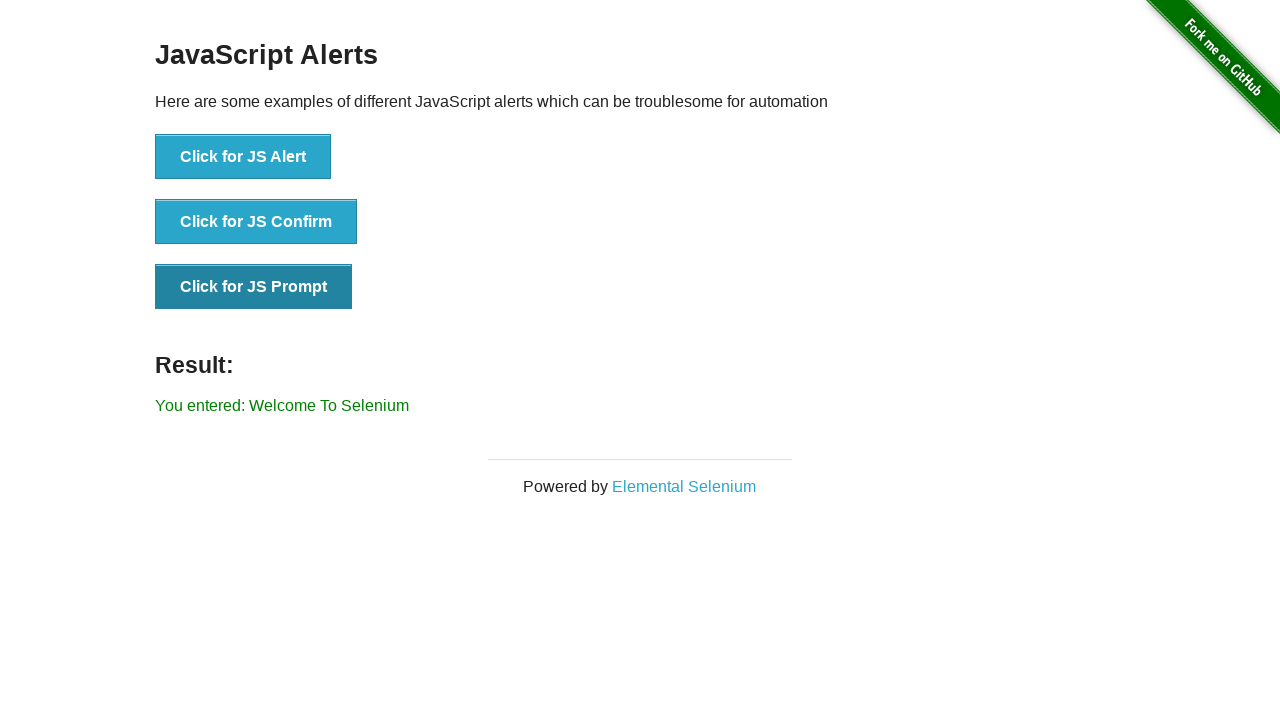

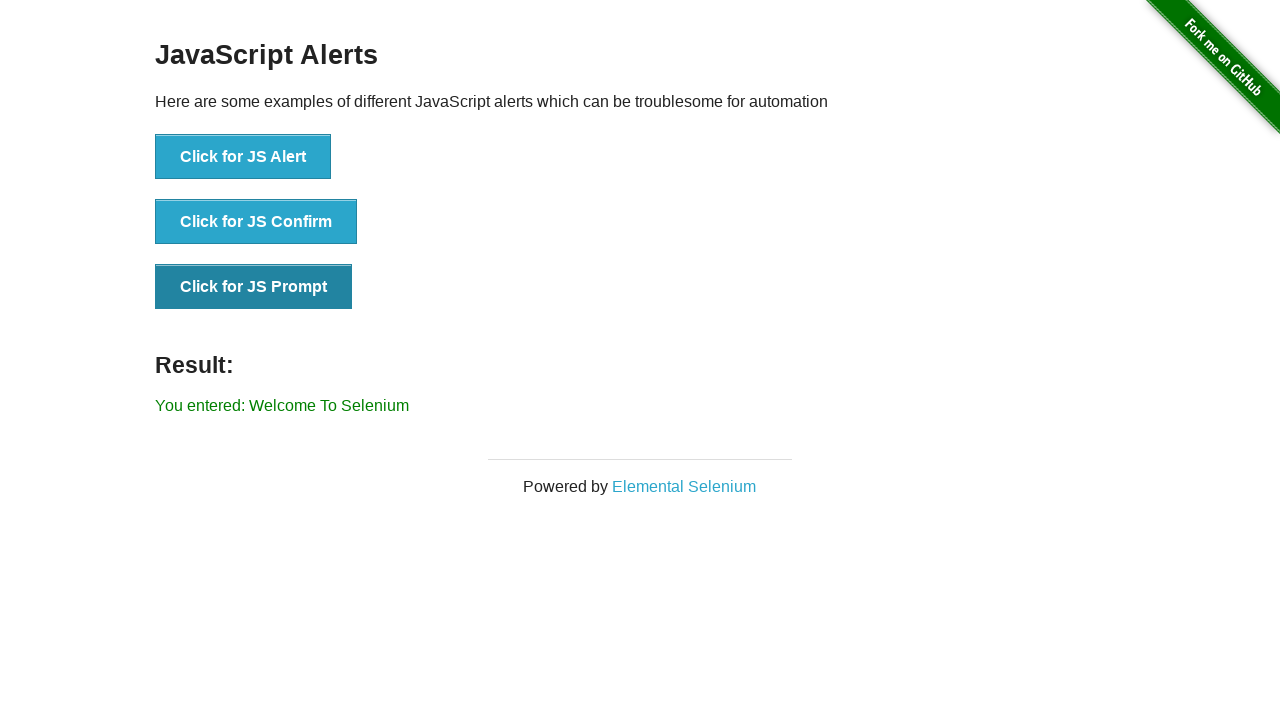